Tests that entered text is trimmed when saving edits

Starting URL: https://demo.playwright.dev/todomvc

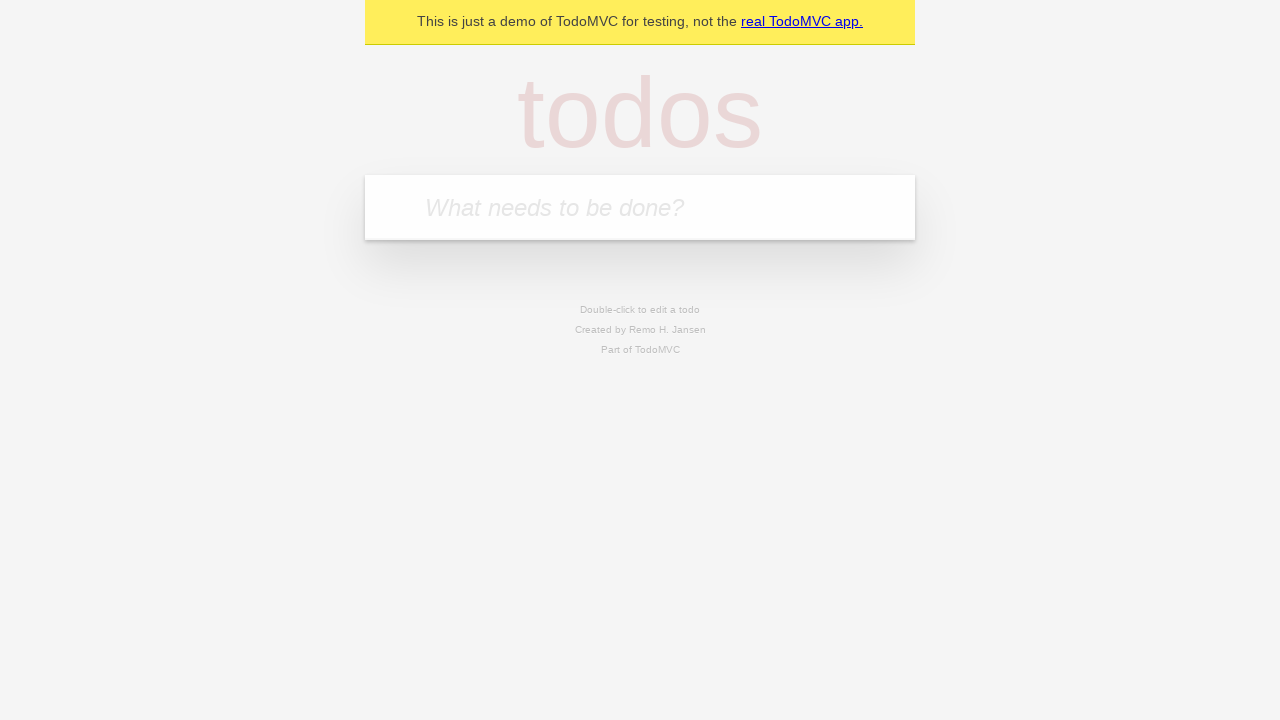

Filled todo input with 'buy some cheese' on internal:attr=[placeholder="What needs to be done?"i]
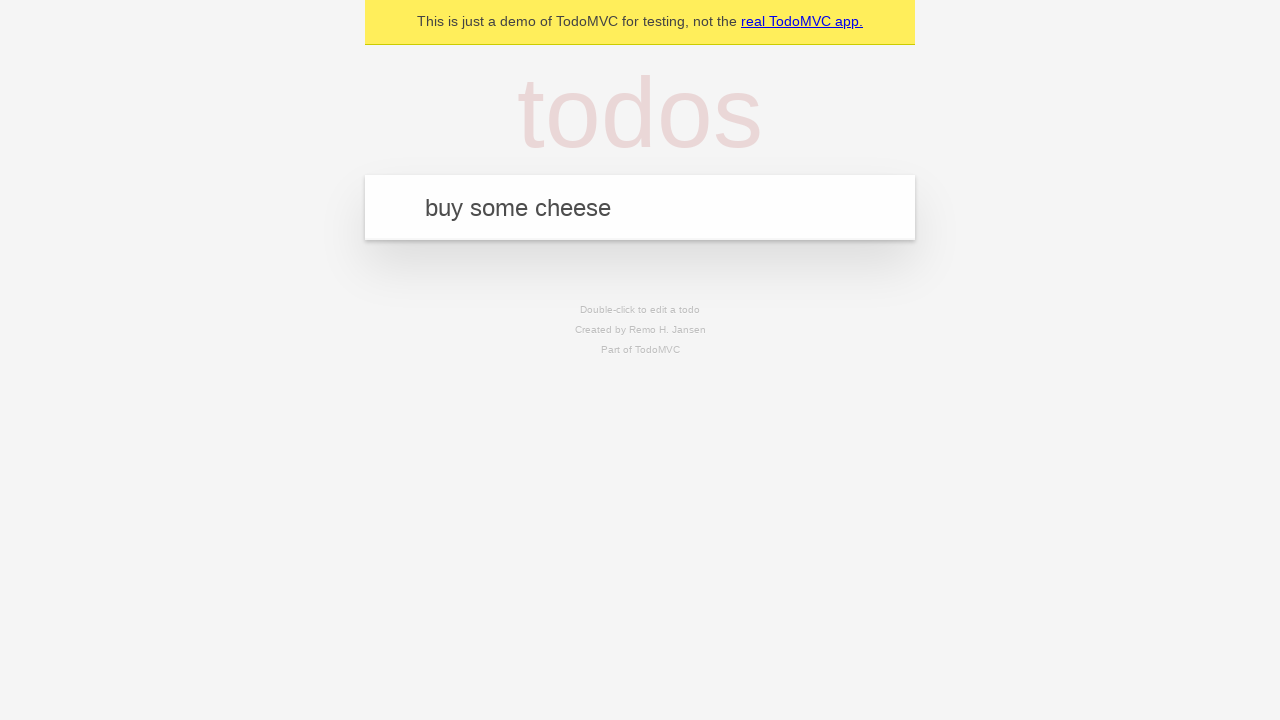

Pressed Enter to create first todo on internal:attr=[placeholder="What needs to be done?"i]
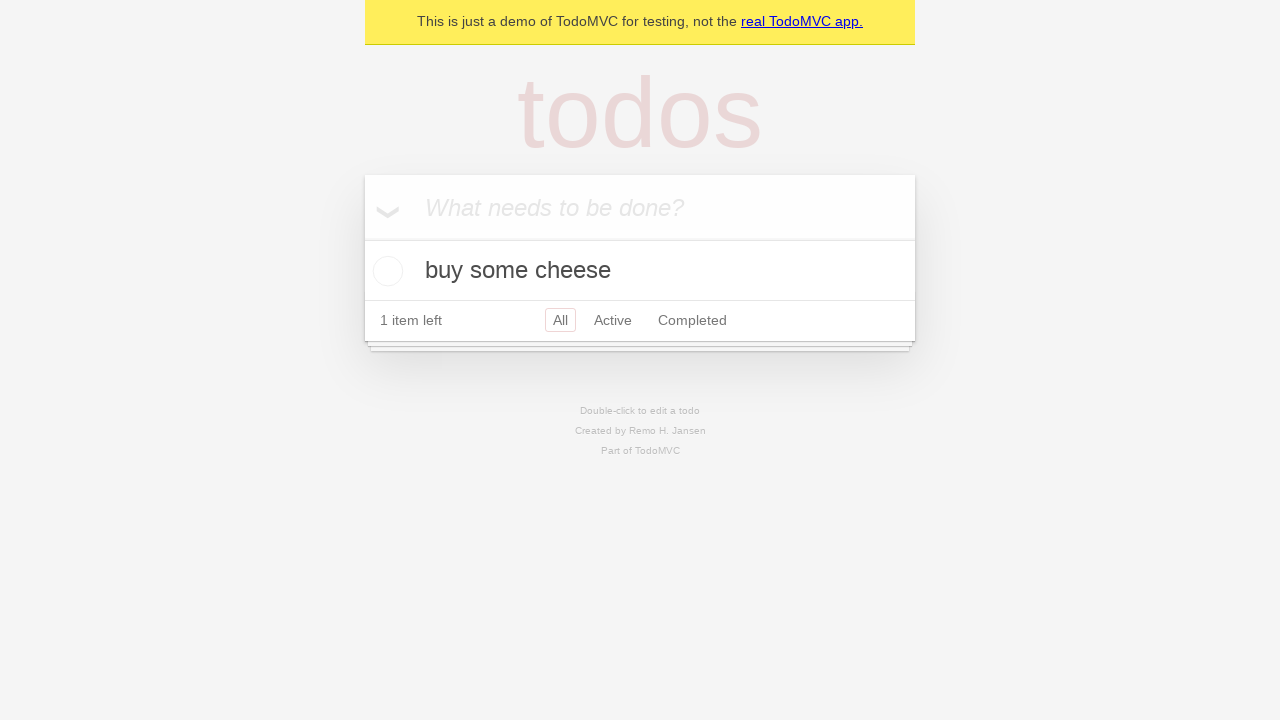

Filled todo input with 'feed the cat' on internal:attr=[placeholder="What needs to be done?"i]
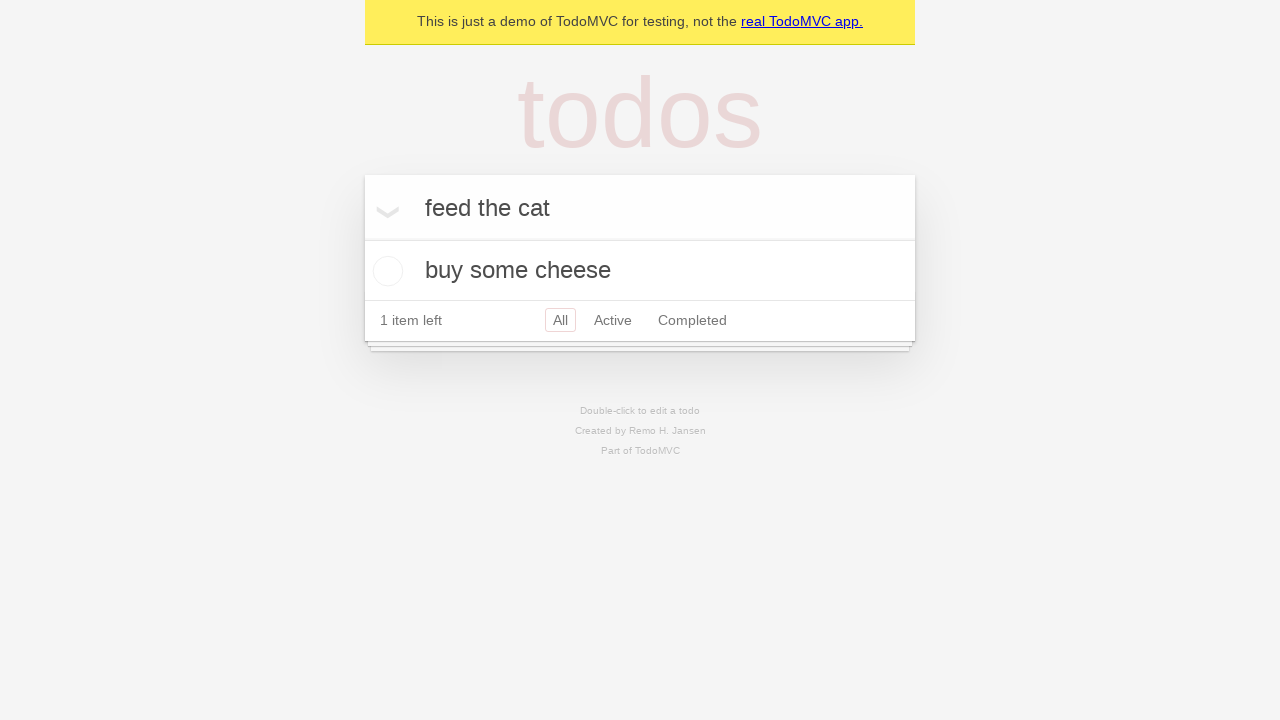

Pressed Enter to create second todo on internal:attr=[placeholder="What needs to be done?"i]
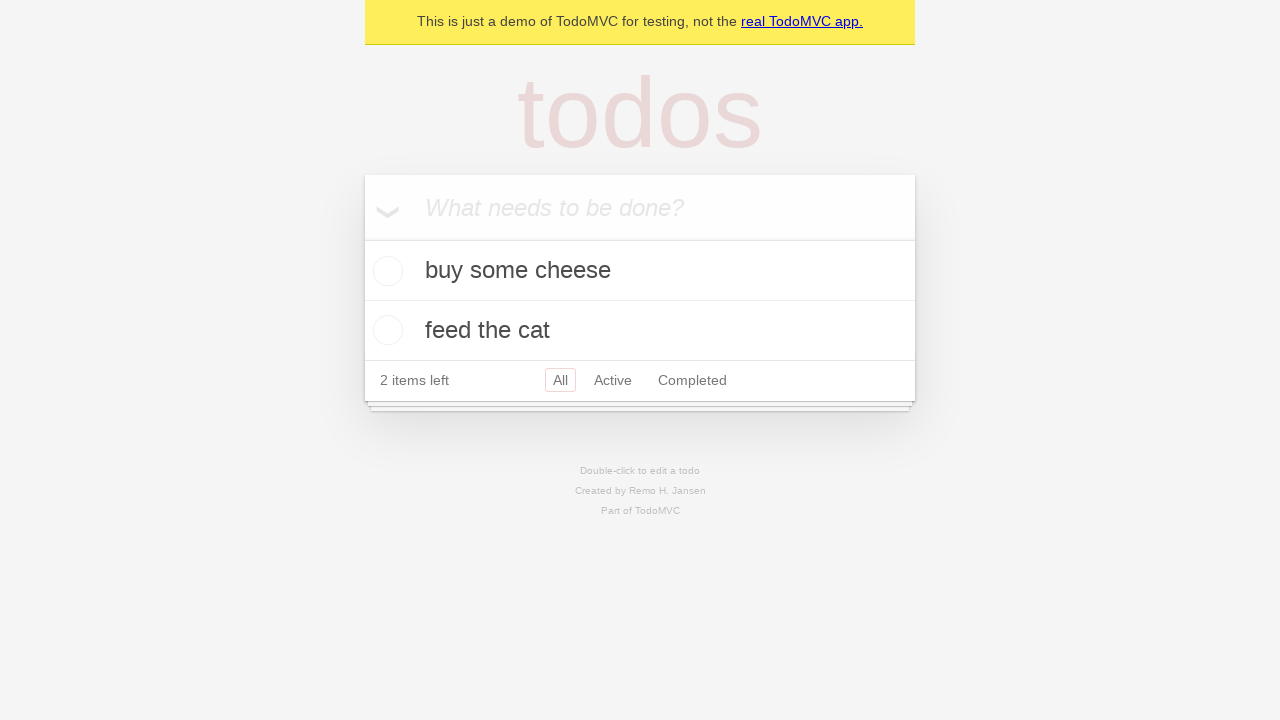

Filled todo input with 'book a doctors appointment' on internal:attr=[placeholder="What needs to be done?"i]
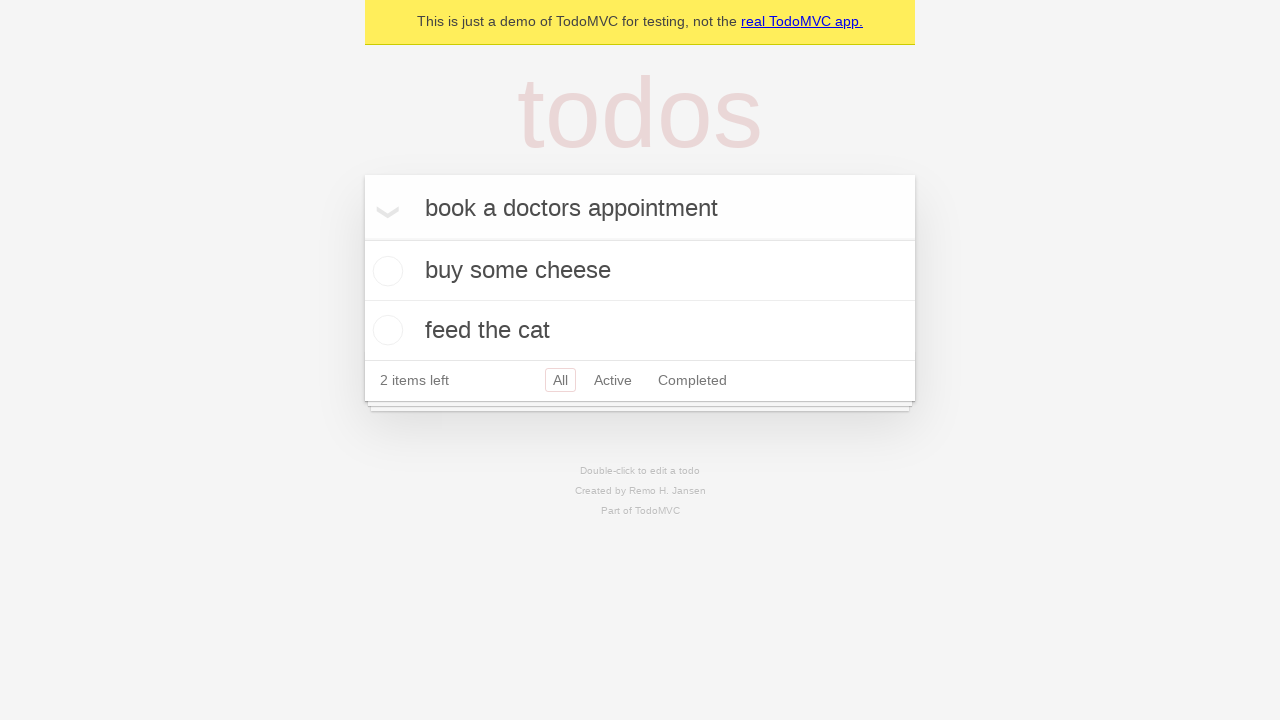

Pressed Enter to create third todo on internal:attr=[placeholder="What needs to be done?"i]
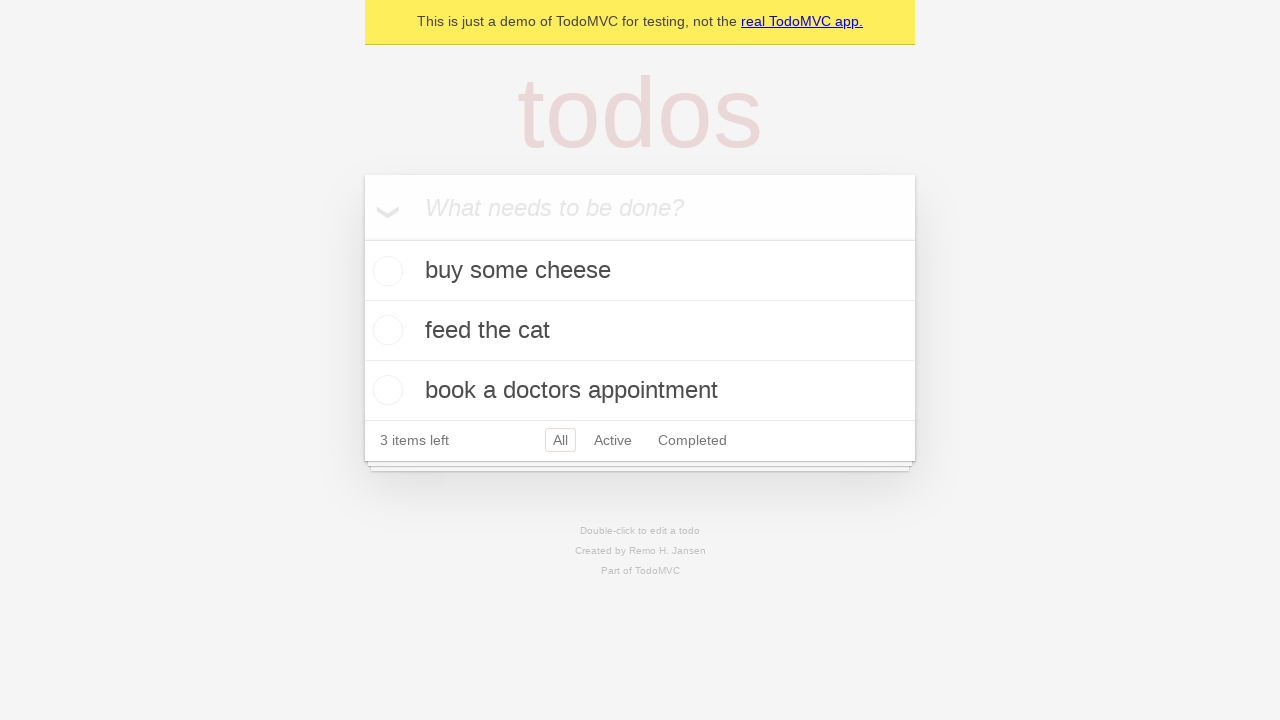

Double-clicked second todo to enter edit mode at (640, 331) on internal:testid=[data-testid="todo-item"s] >> nth=1
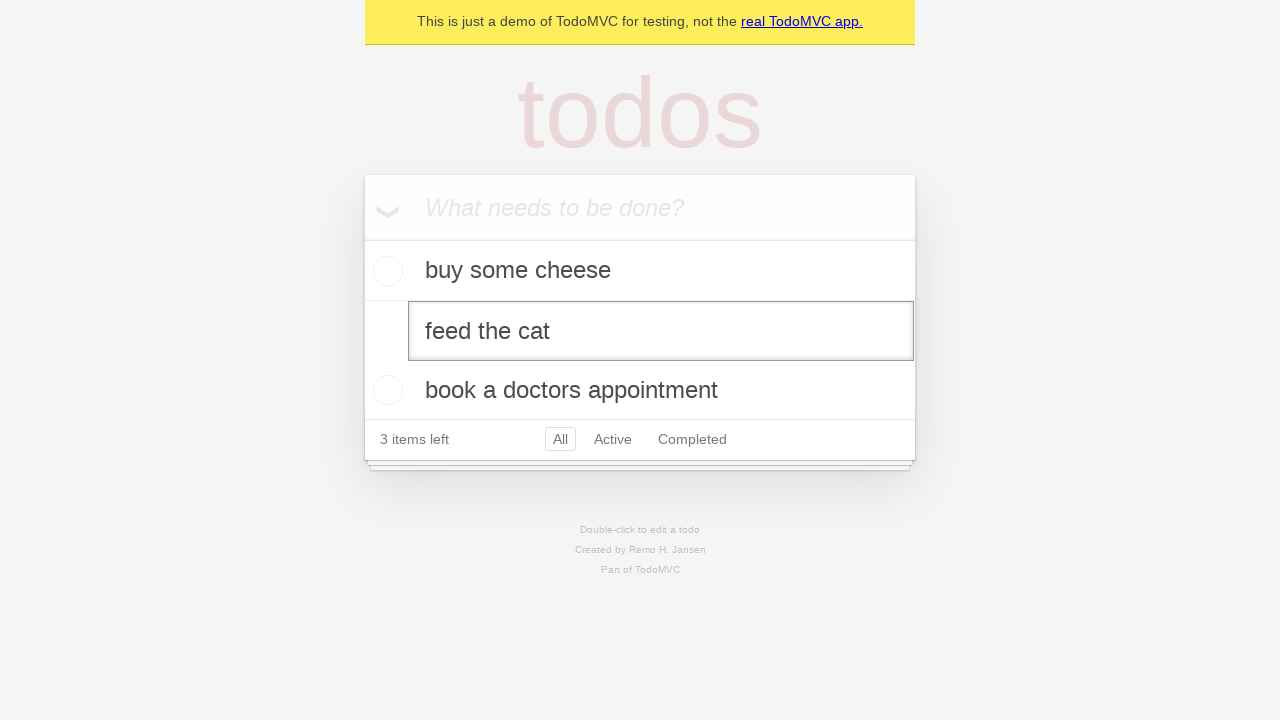

Filled edit field with text containing leading and trailing spaces on internal:testid=[data-testid="todo-item"s] >> nth=1 >> internal:role=textbox[nam
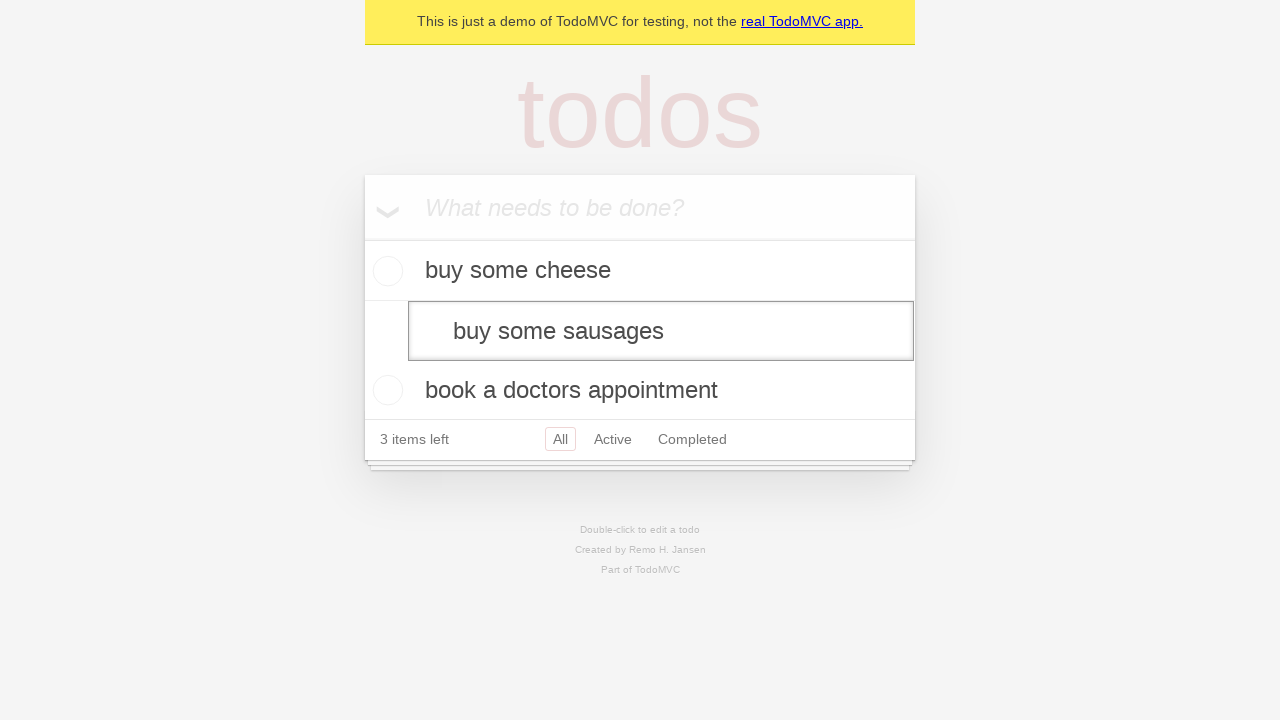

Pressed Enter to save edited todo, text should be trimmed on internal:testid=[data-testid="todo-item"s] >> nth=1 >> internal:role=textbox[nam
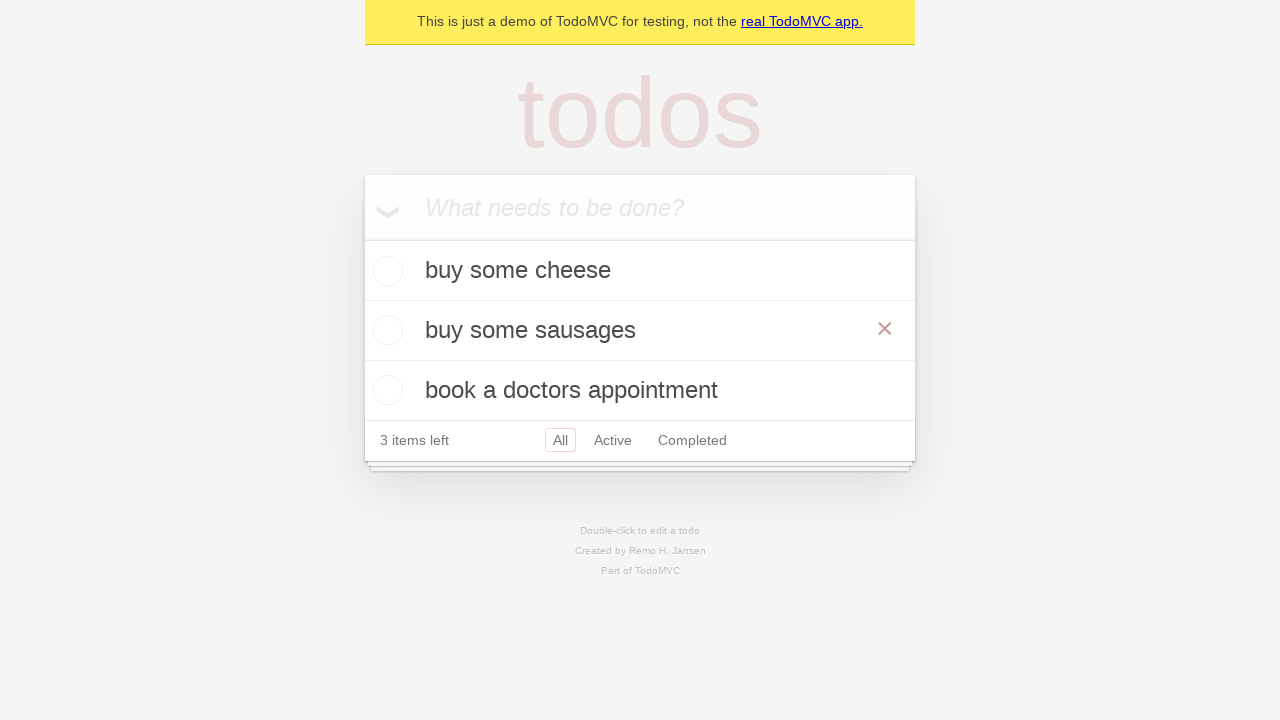

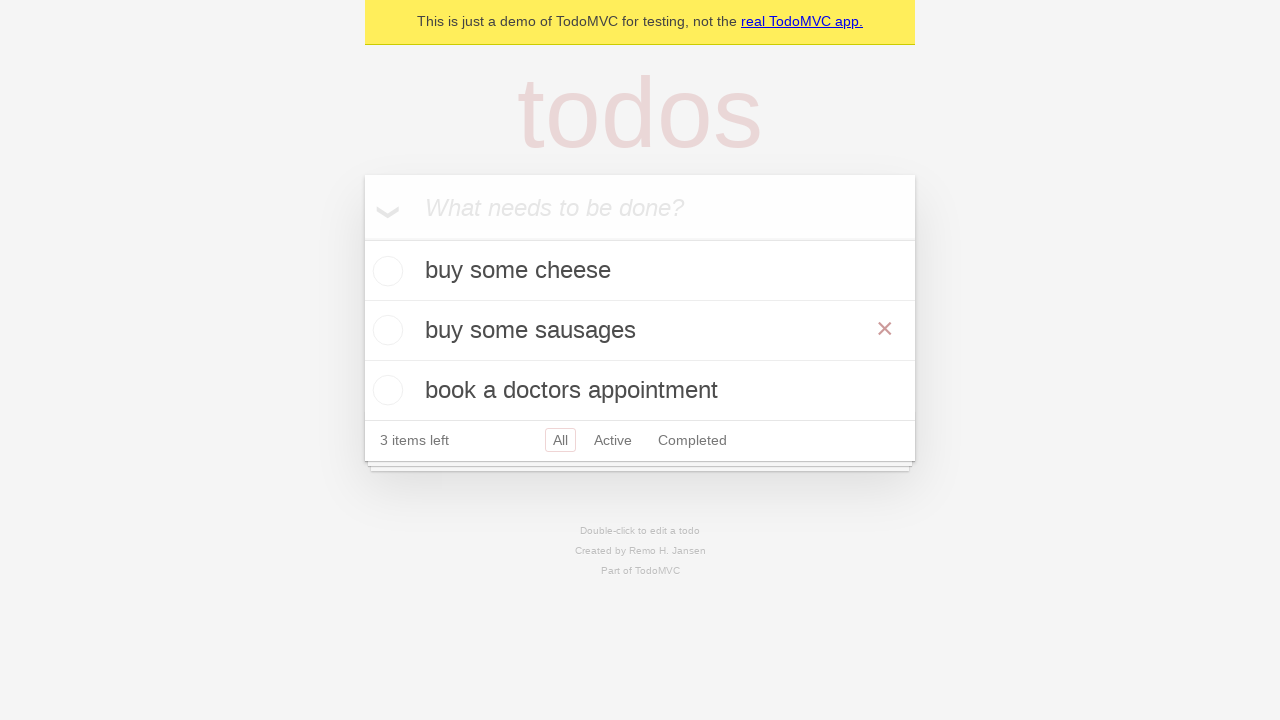